Tests keyboard input functionality by typing text into an input field, verifying the value, then clearing the field and verifying it's empty

Starting URL: https://bonigarcia.dev/selenium-webdriver-java/web-form.html

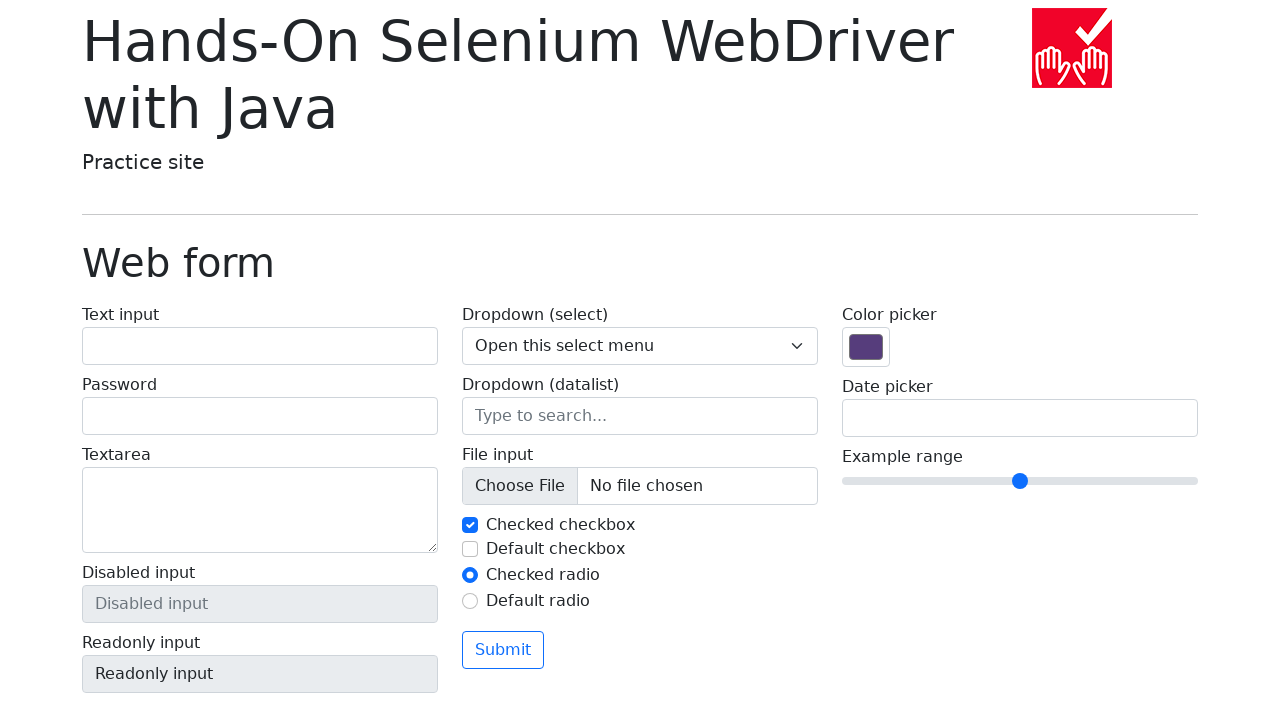

Typed 'Hello World!' into the text input field on input[name='my-text']
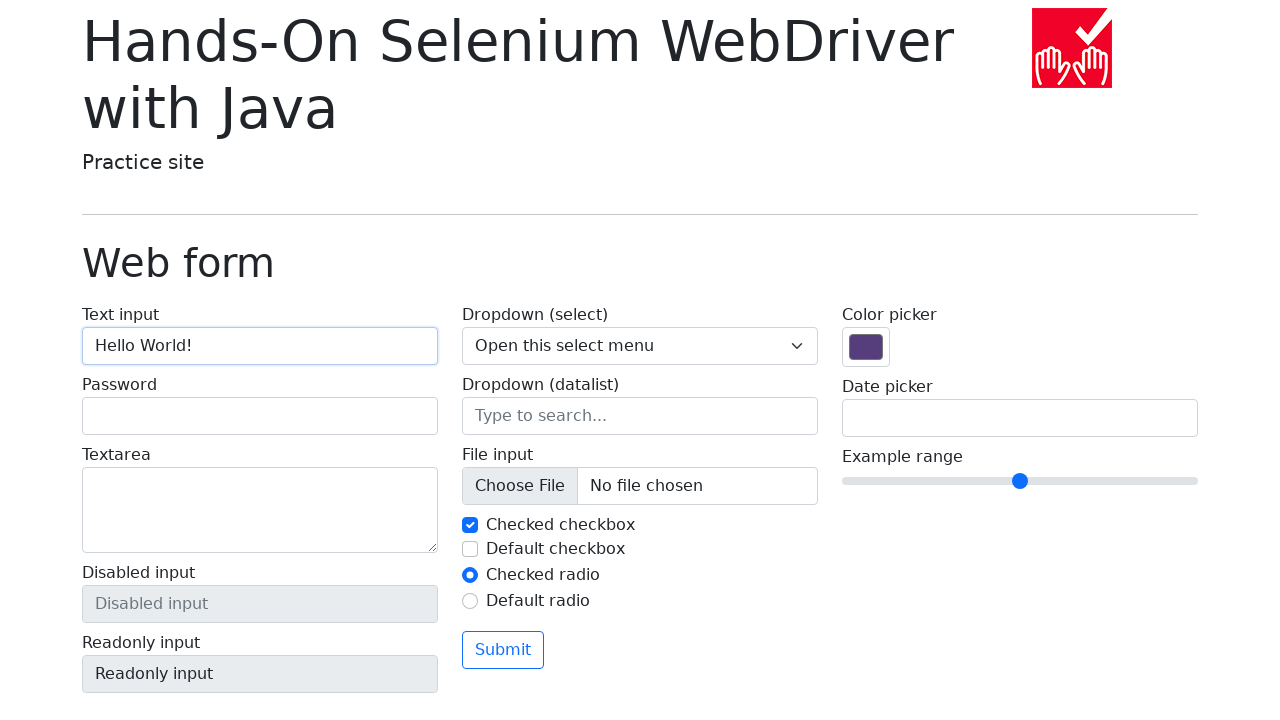

Located the text input field
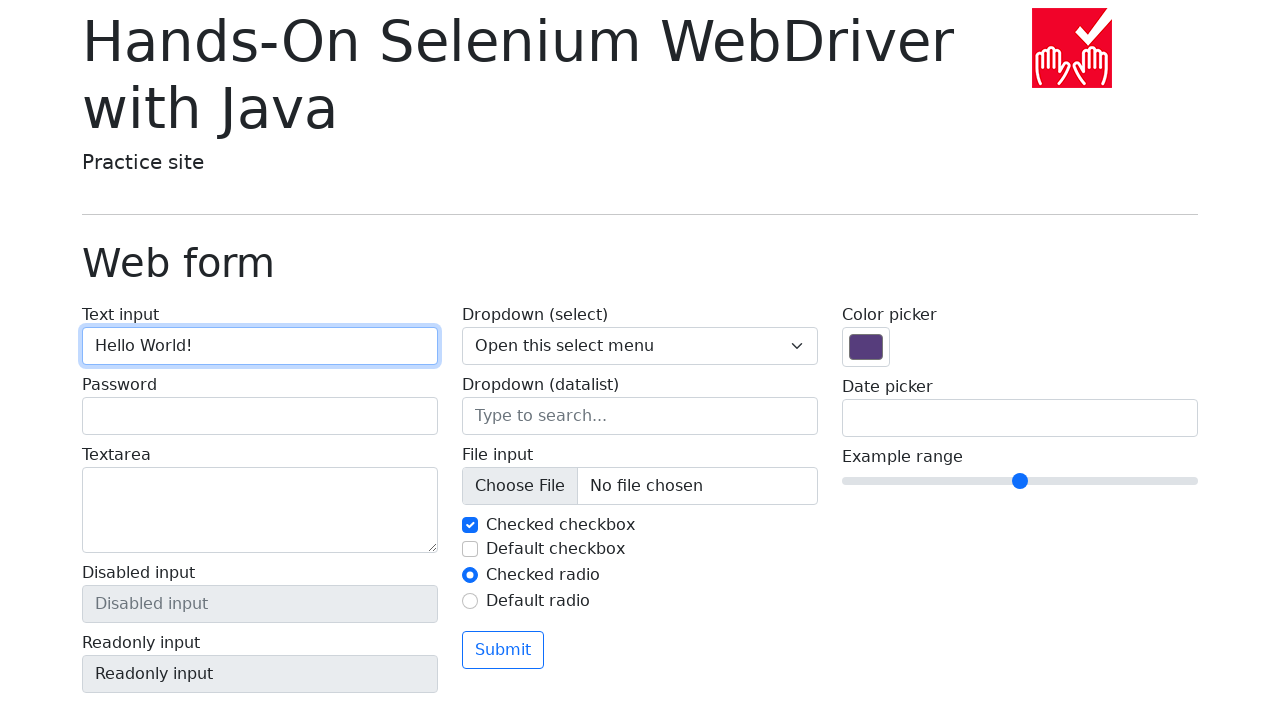

Verified input field contains 'Hello World!'
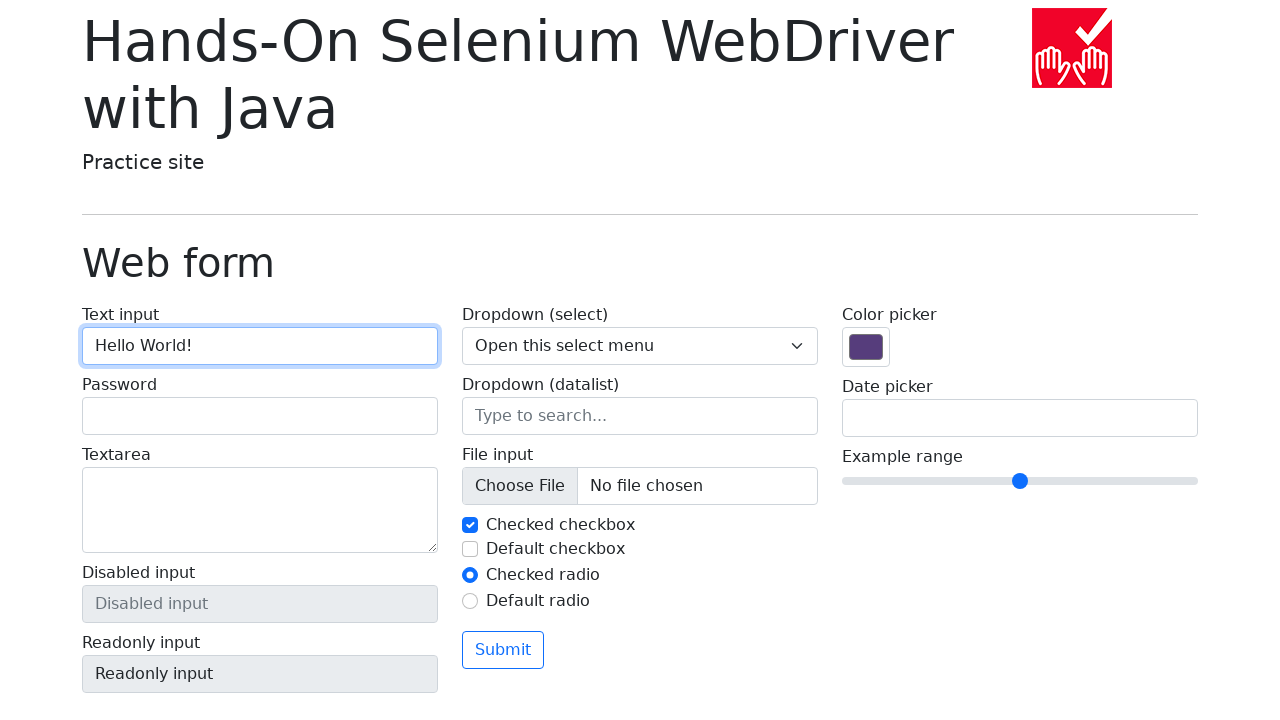

Cleared the text input field on input[name='my-text']
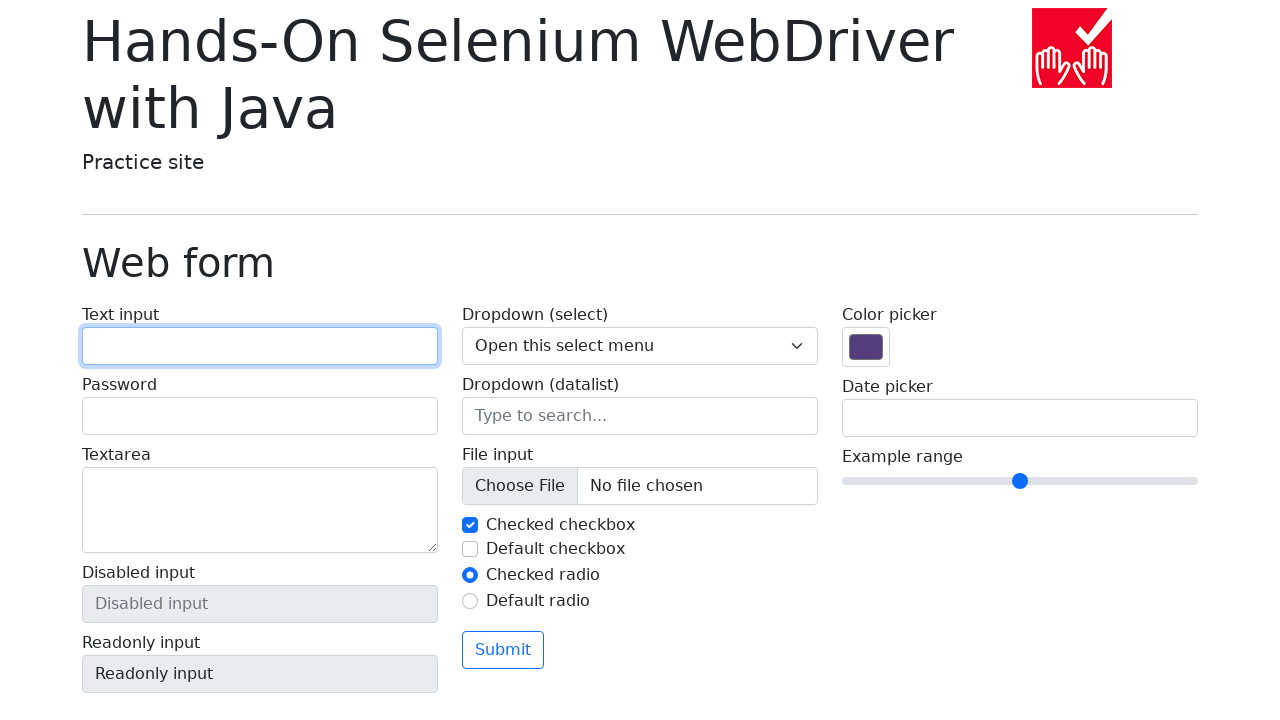

Verified input field is now empty
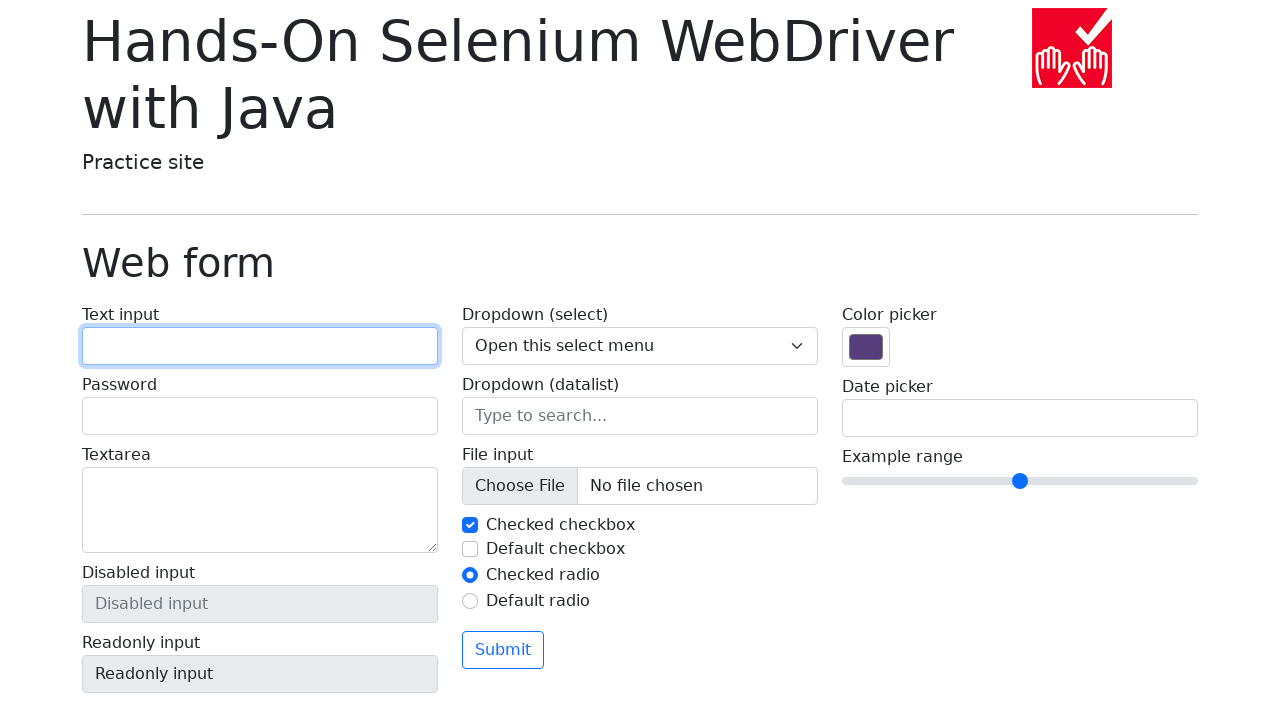

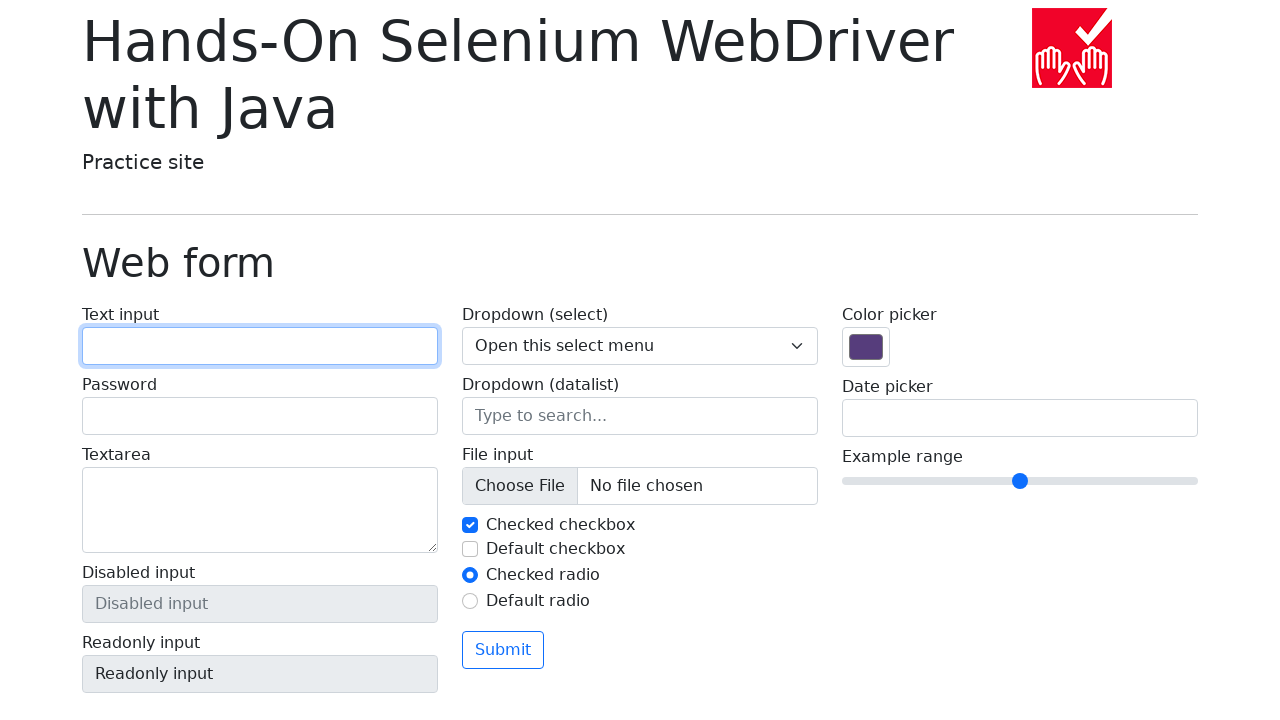